Tests iframe handling by switching to a single frame, entering text in an input field, switching back to the main content, and clicking a link to navigate to multiple frames section.

Starting URL: https://demo.automationtesting.in/Frames.html

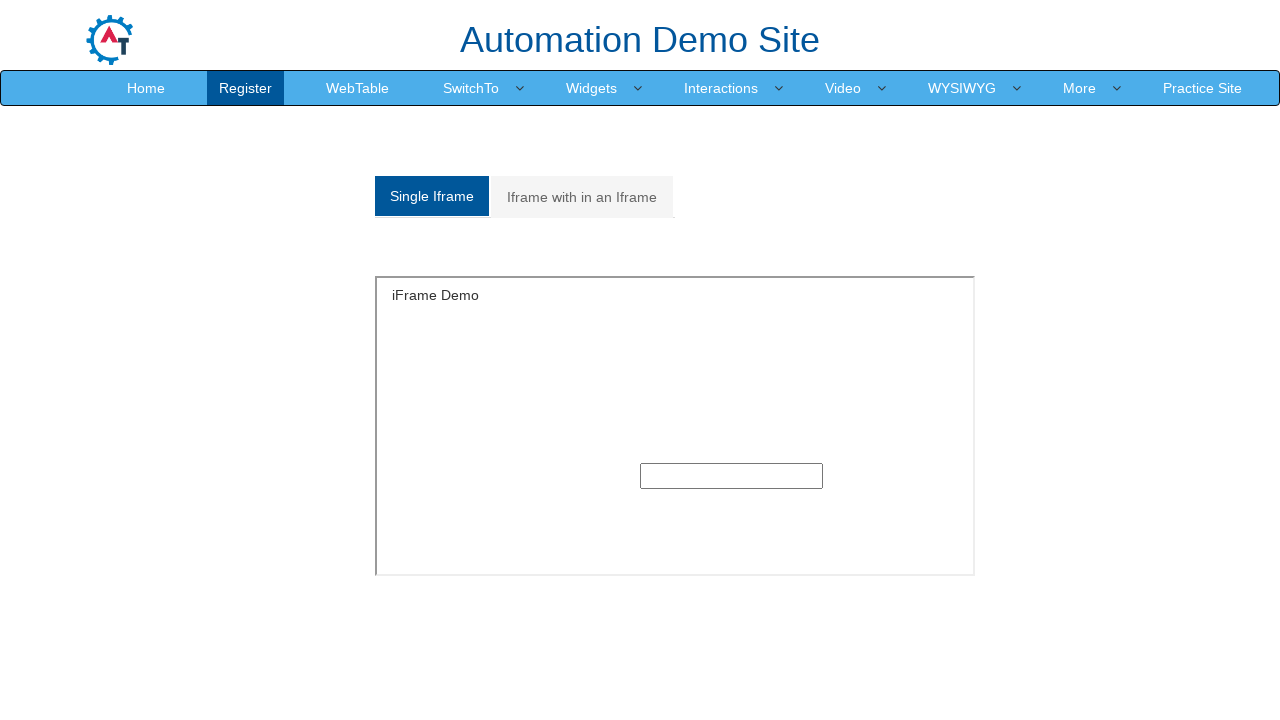

Located SingleFrame iframe
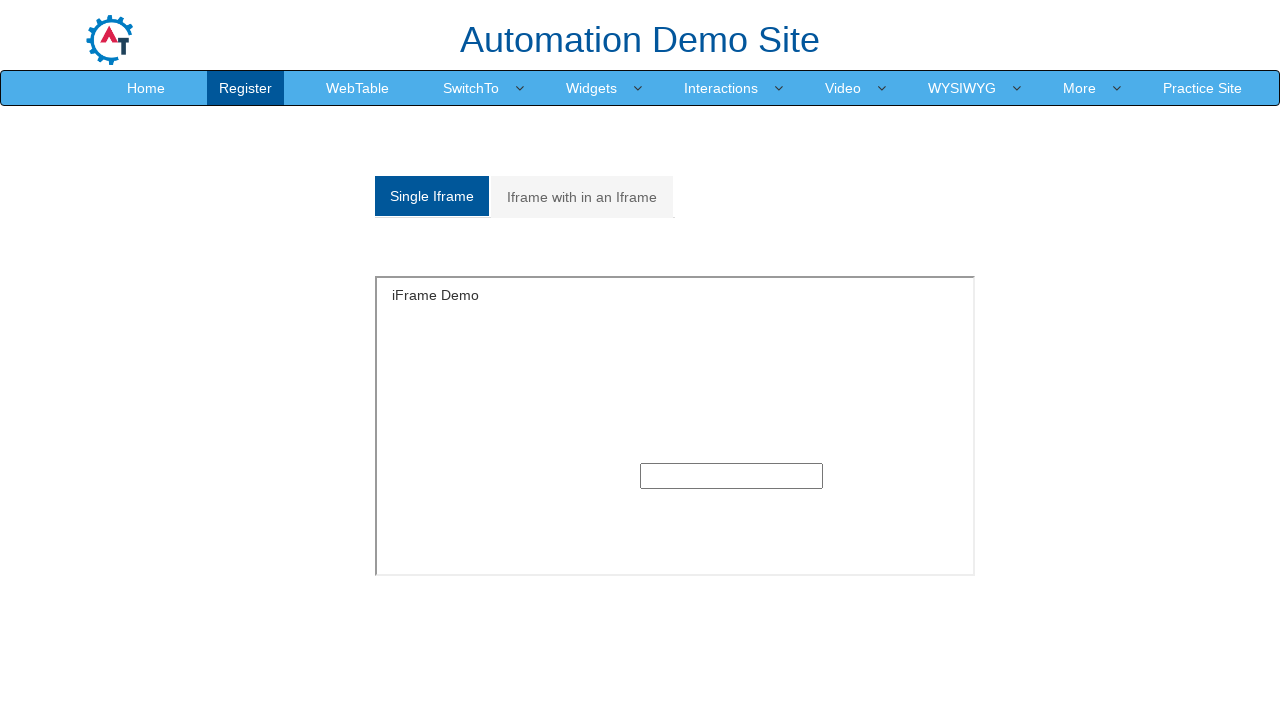

Filled text input in SingleFrame iframe with 'Testing' on iframe[name='SingleFrame'] >> internal:control=enter-frame >> input[type='text']
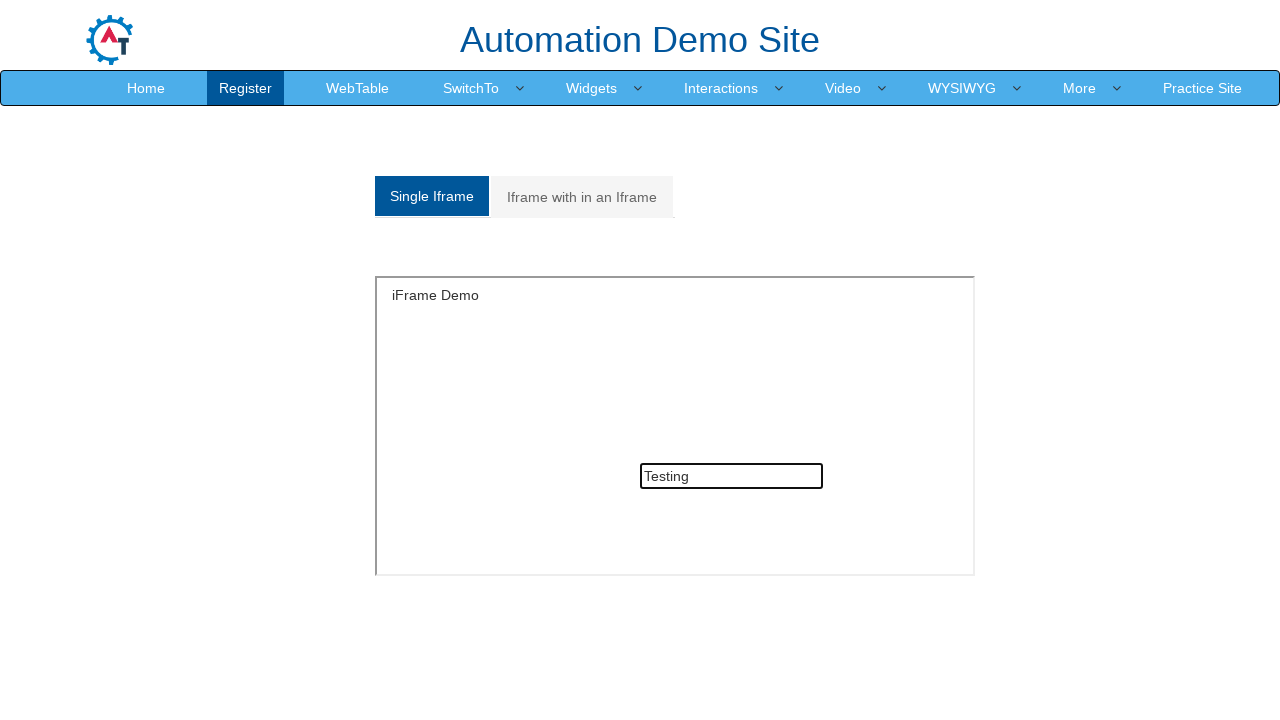

Clicked link to navigate to Multiple frames section at (582, 197) on a[href='#Multiple']
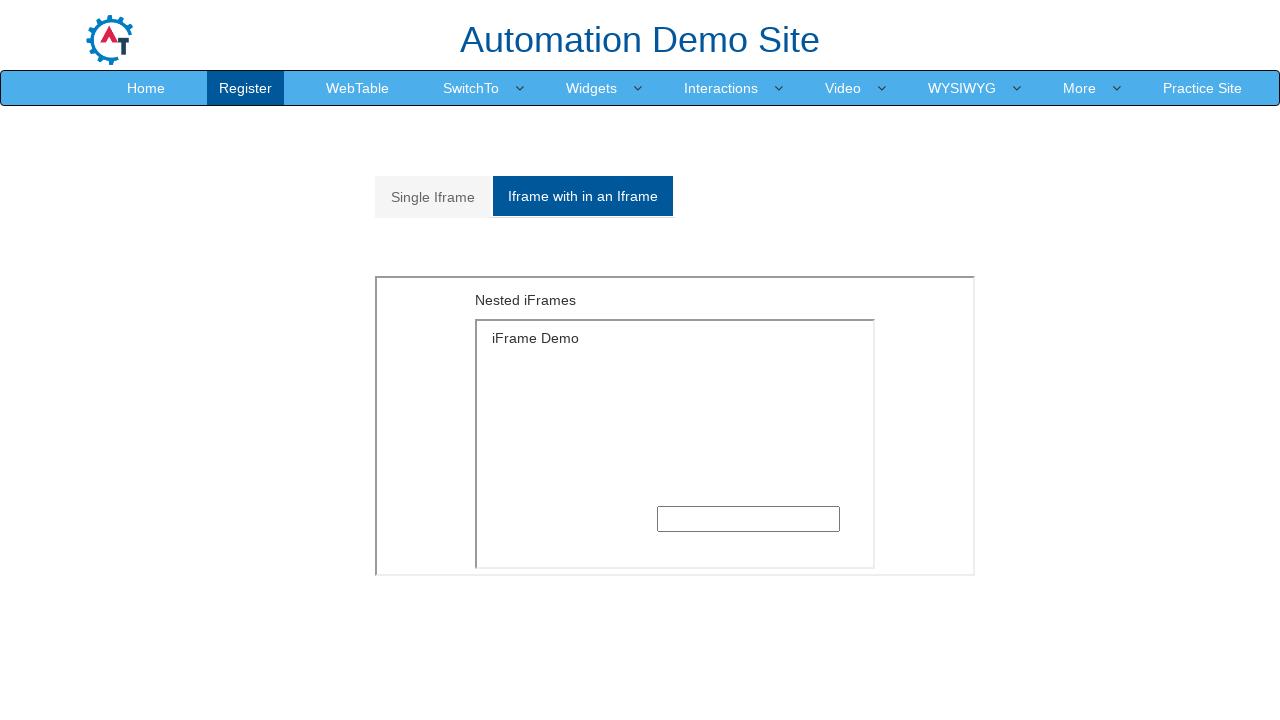

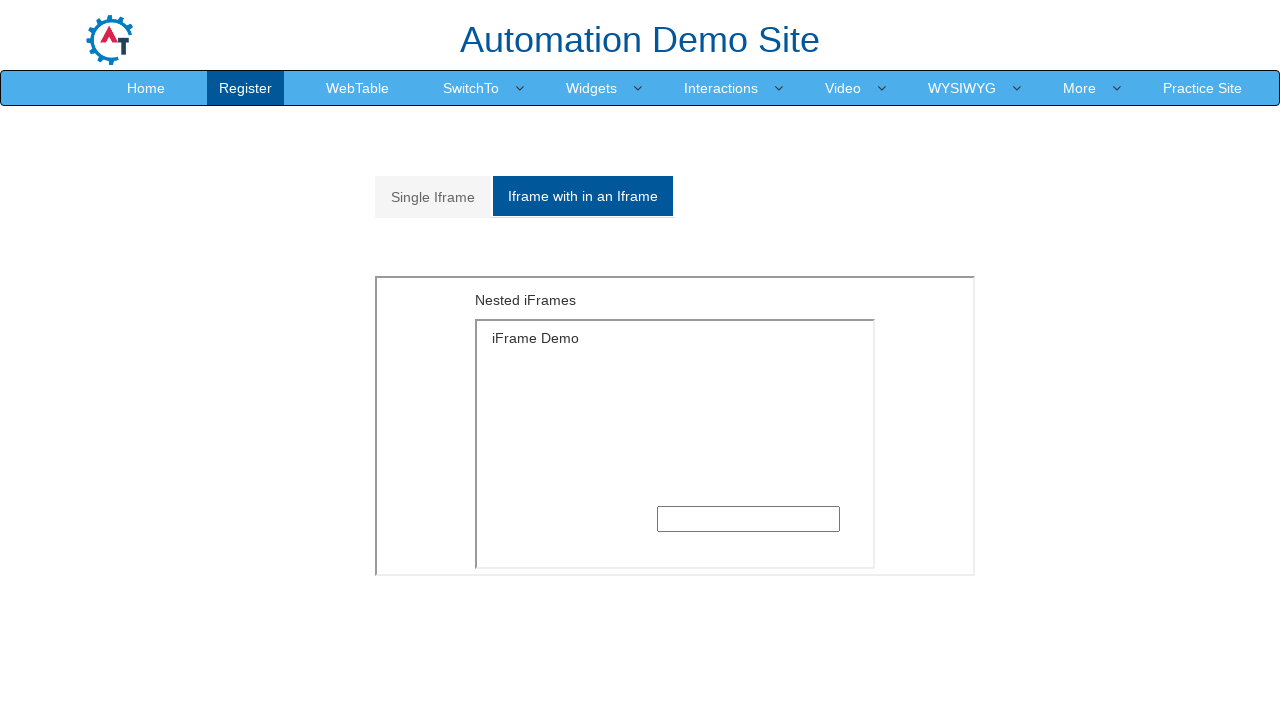